Tests that registration fails when both password and confirmation password fields are empty

Starting URL: https://www.sharelane.com/cgi-bin/register.py

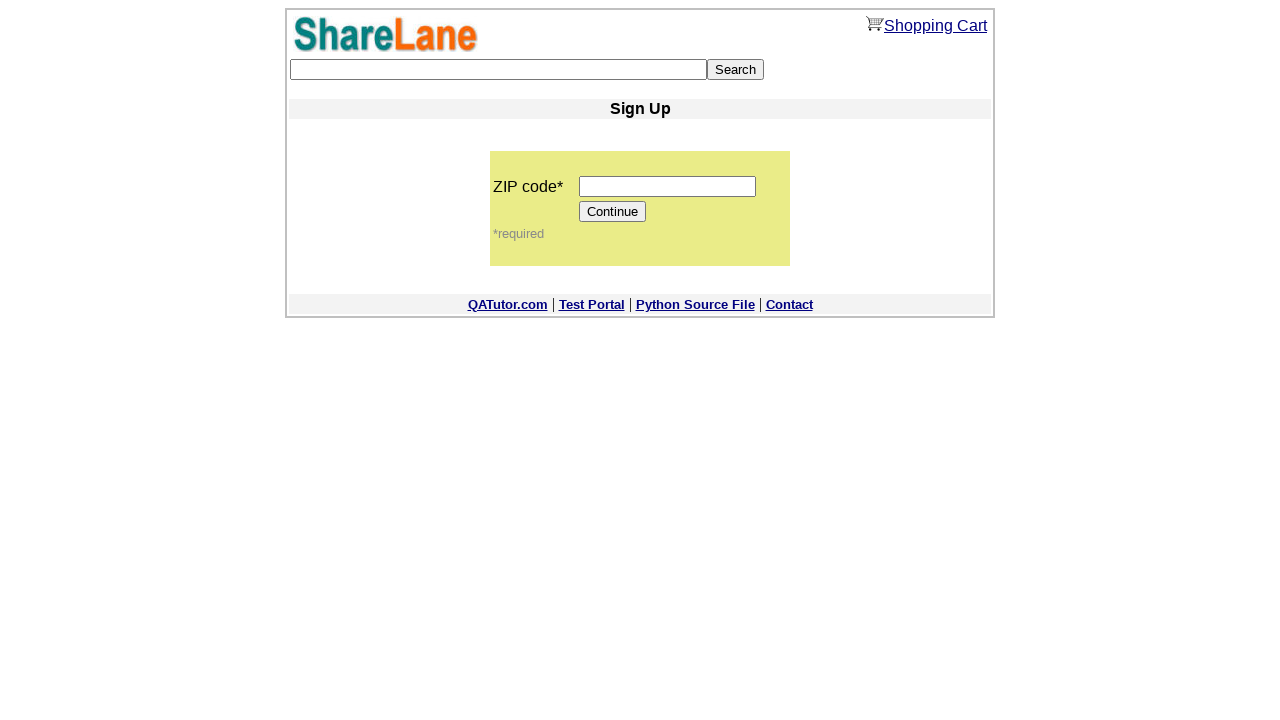

Filled zip code field with '12345' on input[name='zip_code']
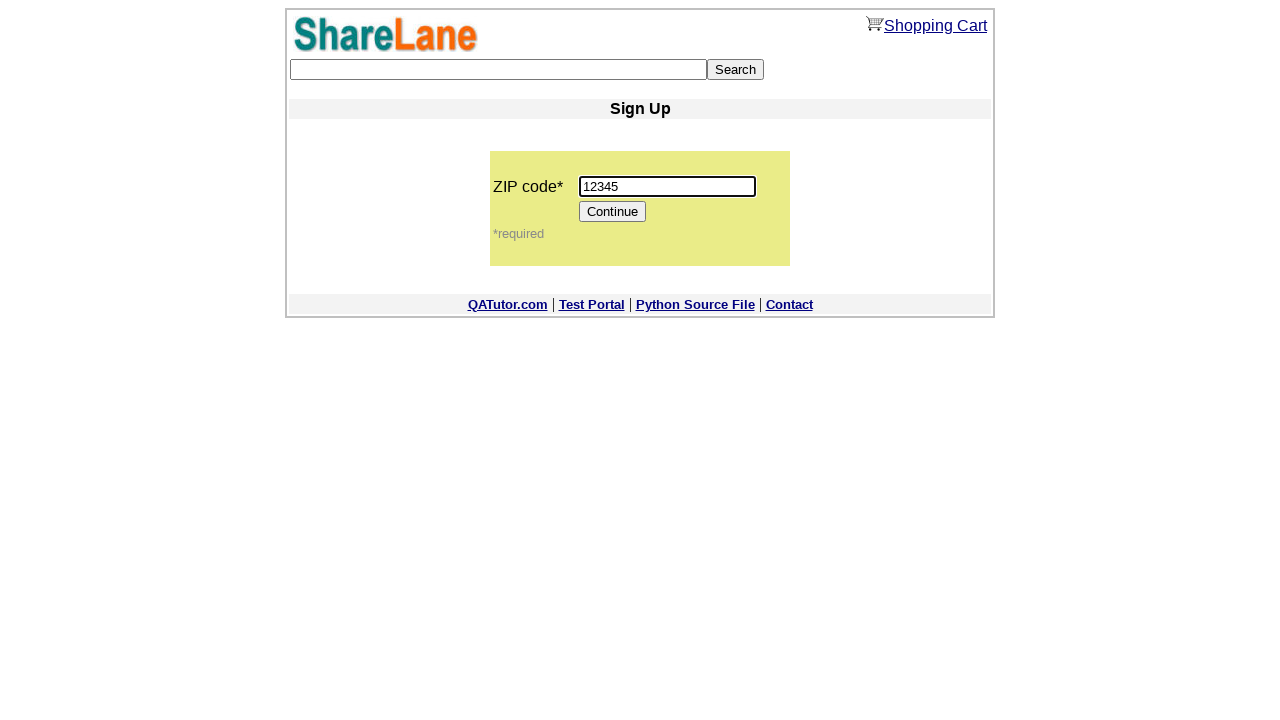

Clicked Continue button to proceed to registration form at (613, 212) on input[value='Continue']
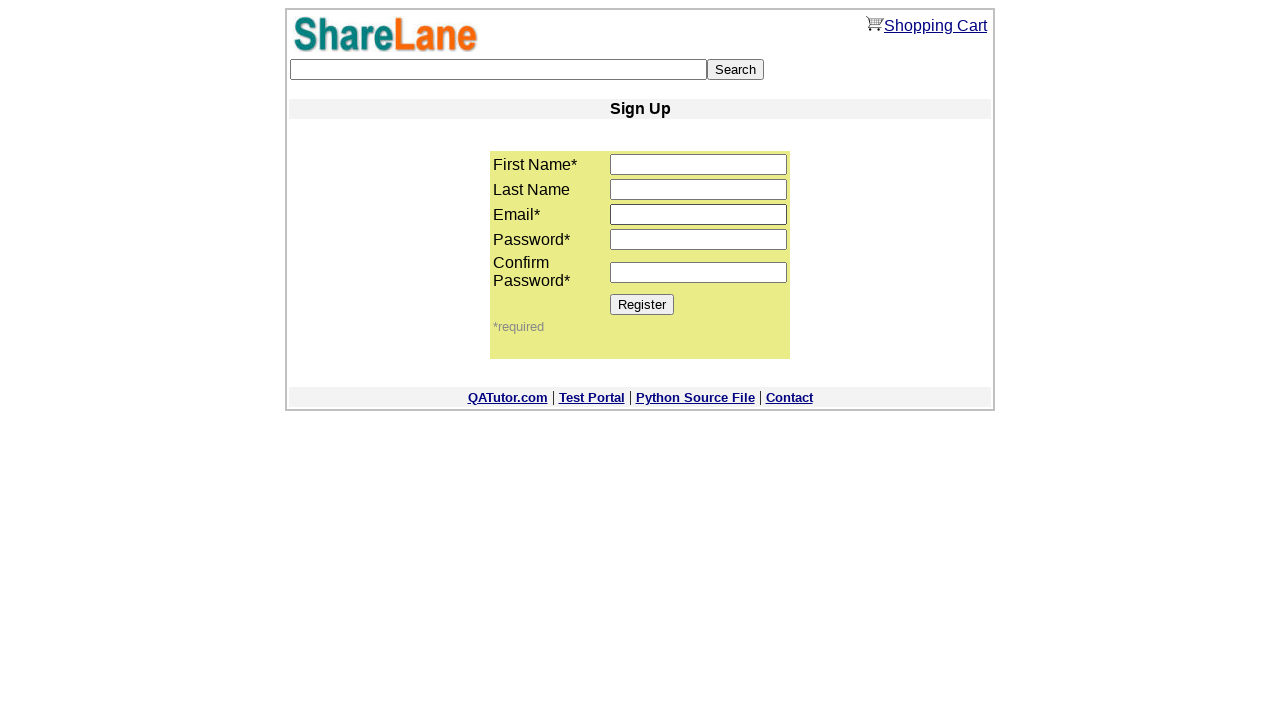

Filled first name field with 'Evgeniy' on input[name='first_name']
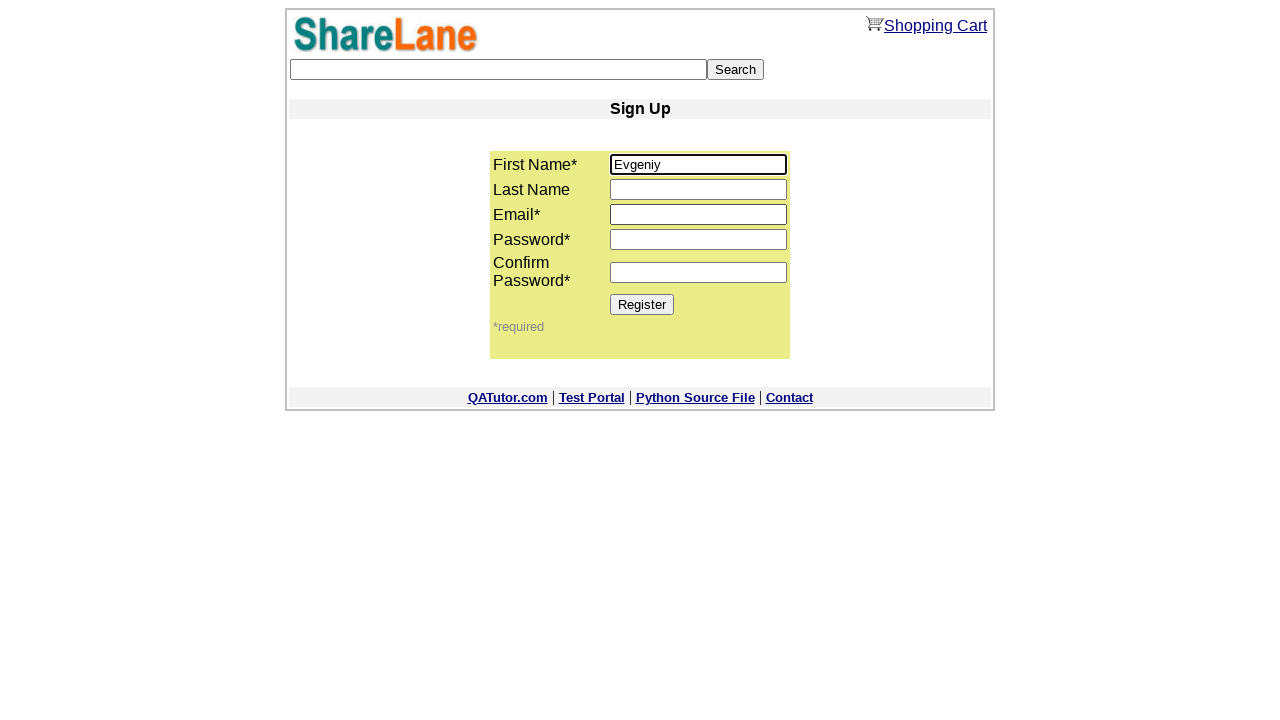

Filled email field with 'test987@mail.ru' on input[name='email']
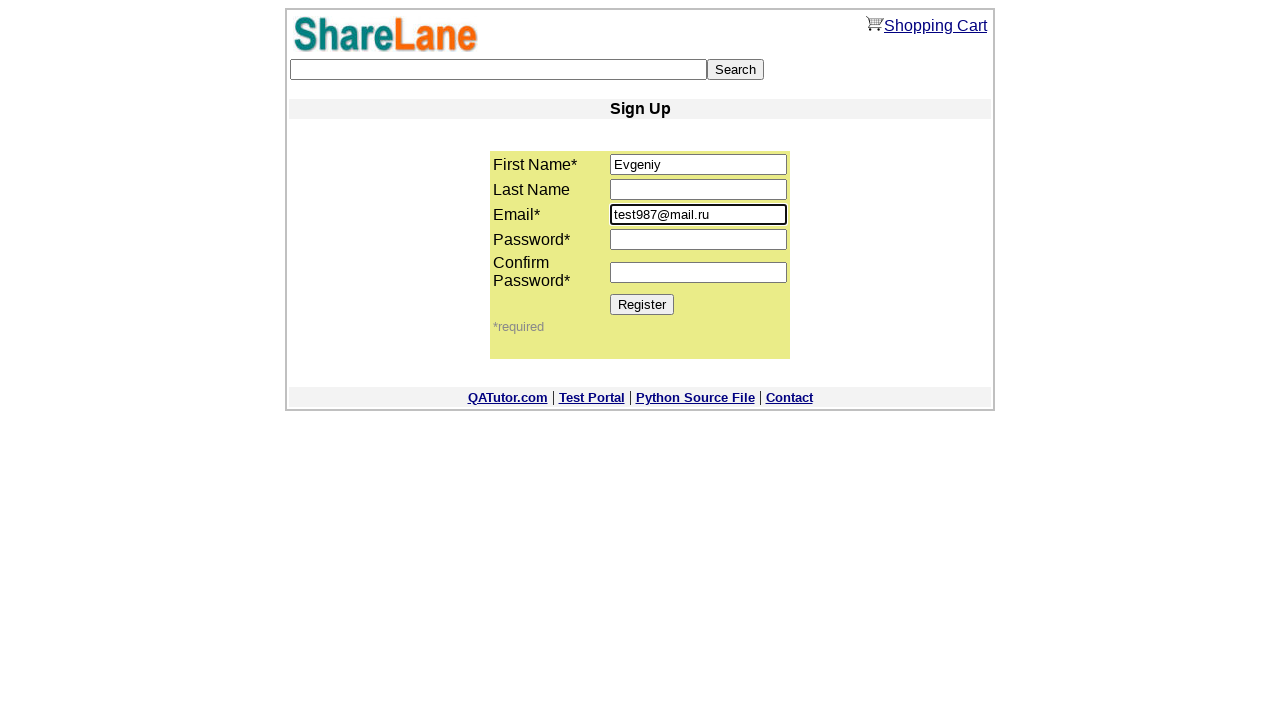

Left password field empty on input[name='password1']
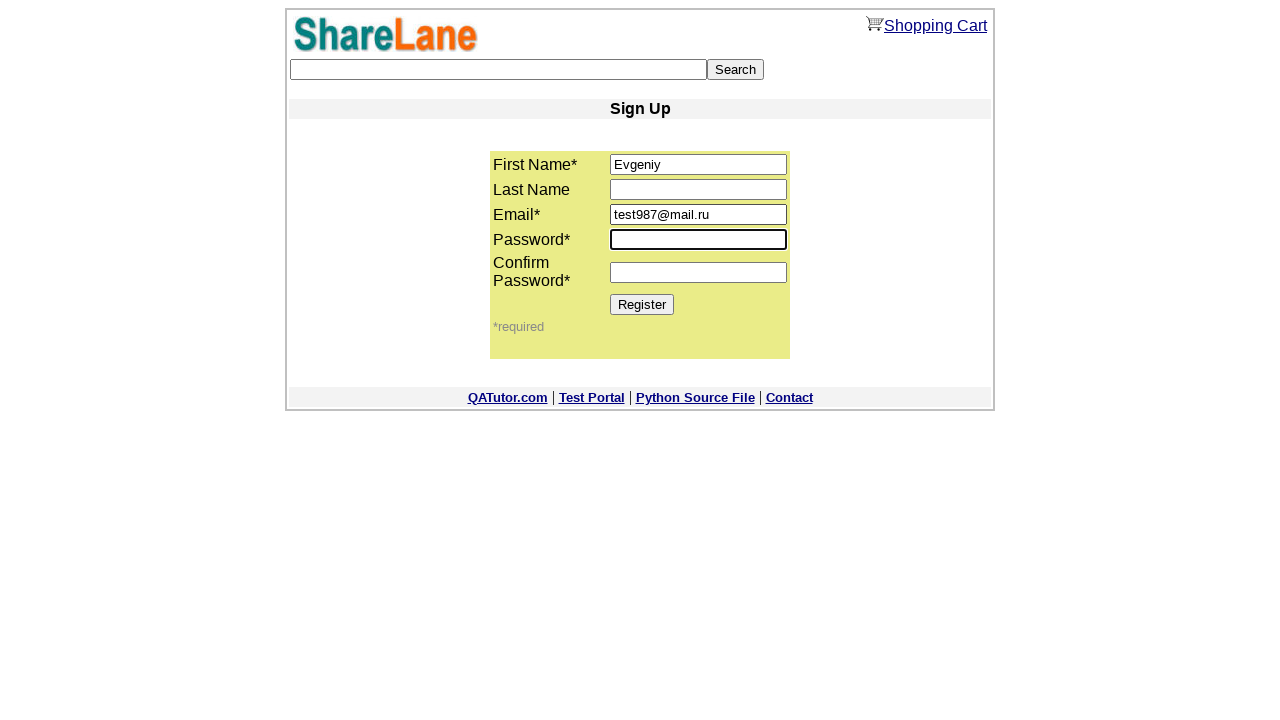

Left confirm password field empty on input[name='password2']
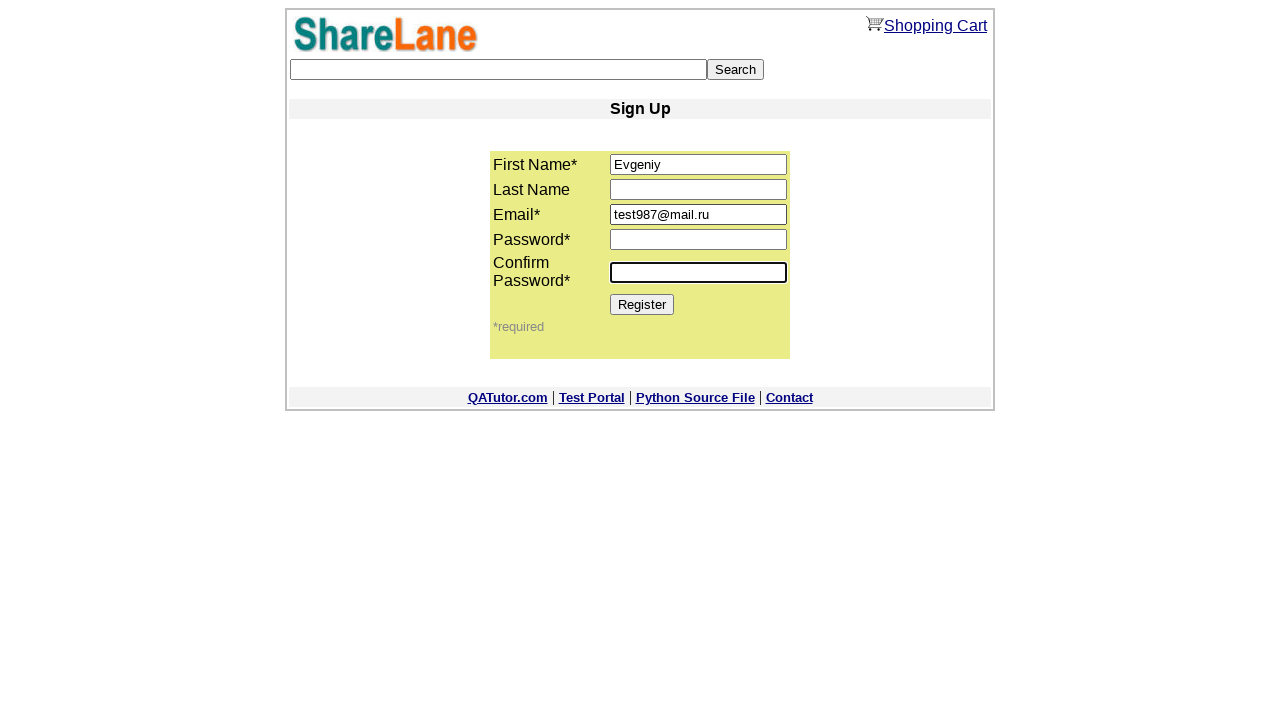

Clicked Register button with empty password fields at (642, 304) on input[value='Register']
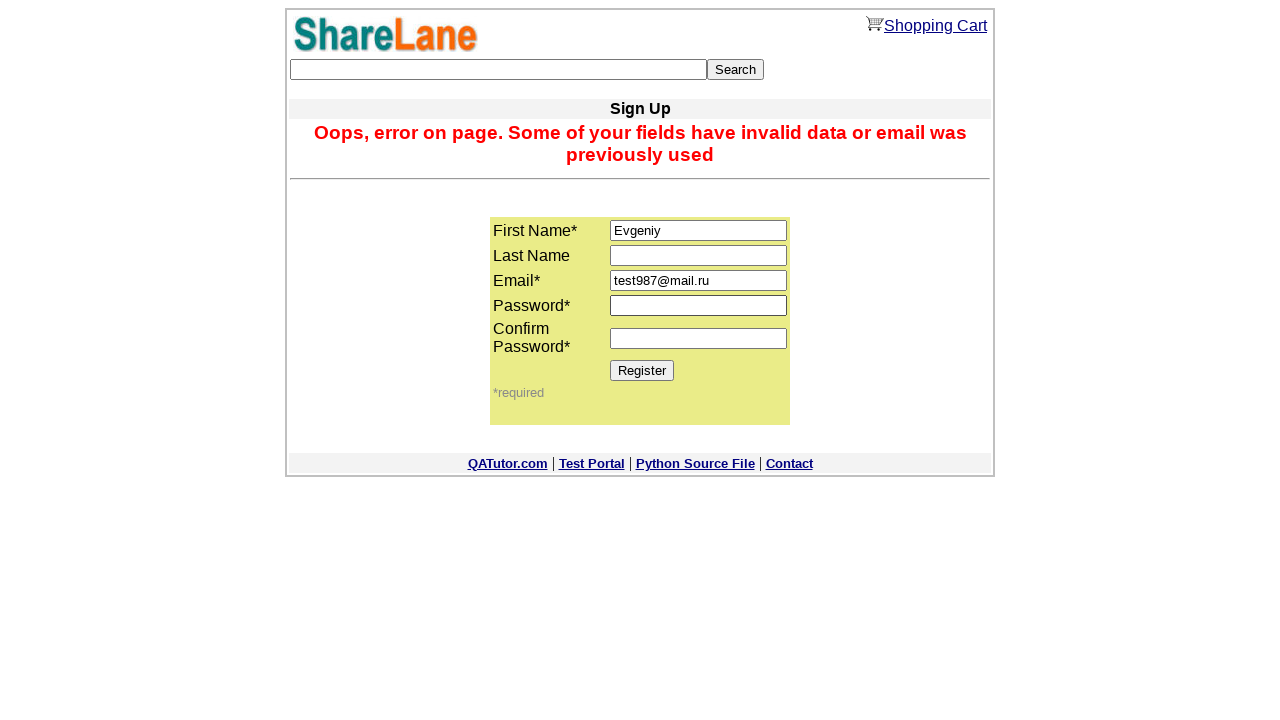

Error message appeared confirming registration failed due to empty password fields
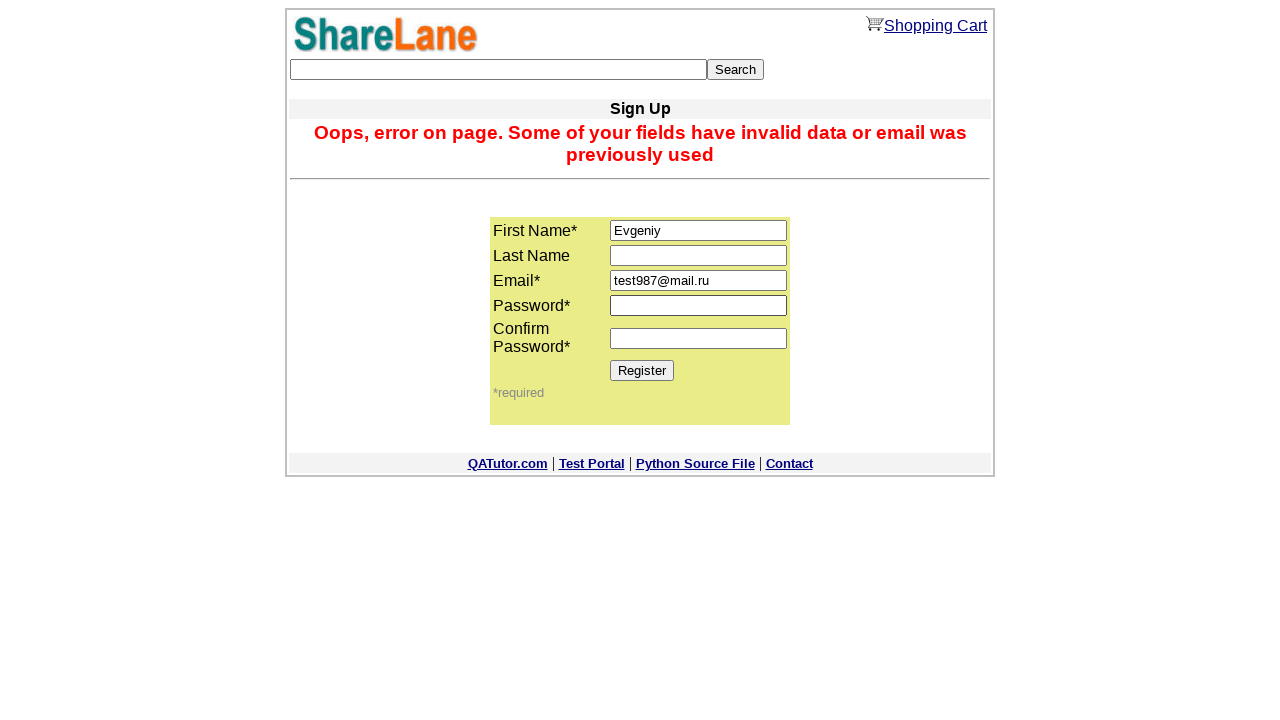

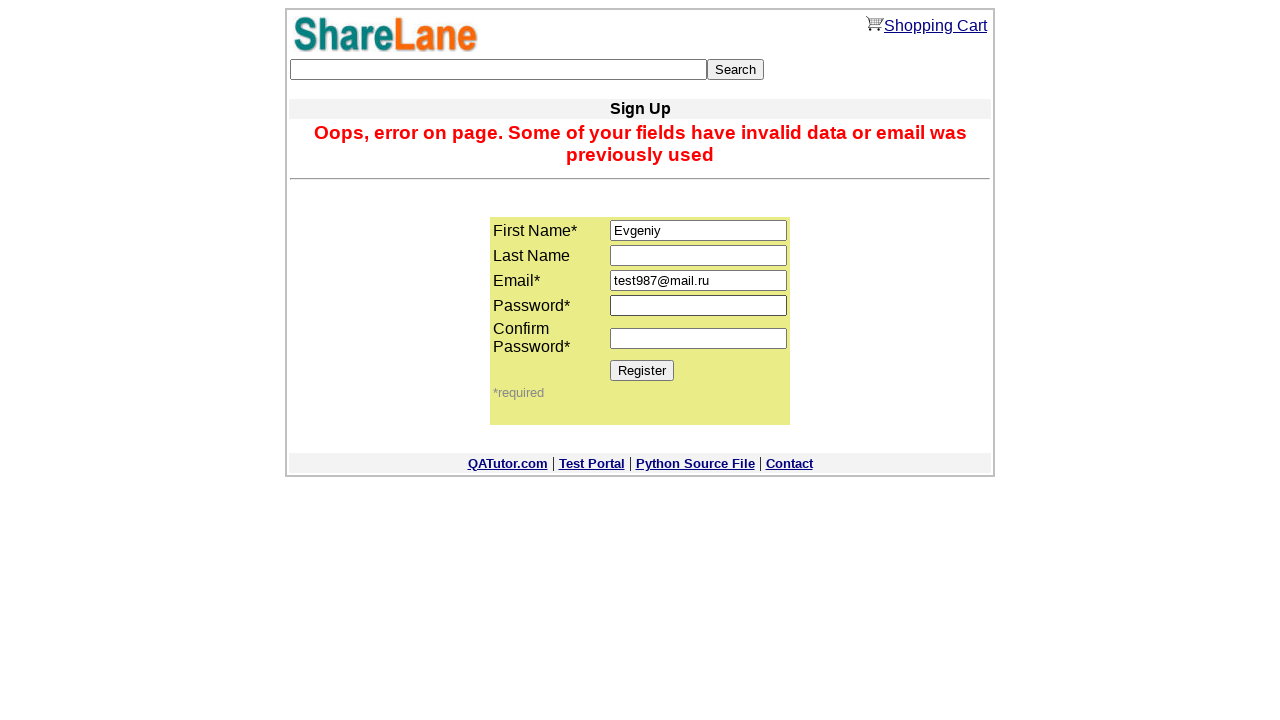